Tests React Semantic UI dropdown by selecting different names and verifying the selection

Starting URL: https://react.semantic-ui.com/maximize/dropdown-example-selection/

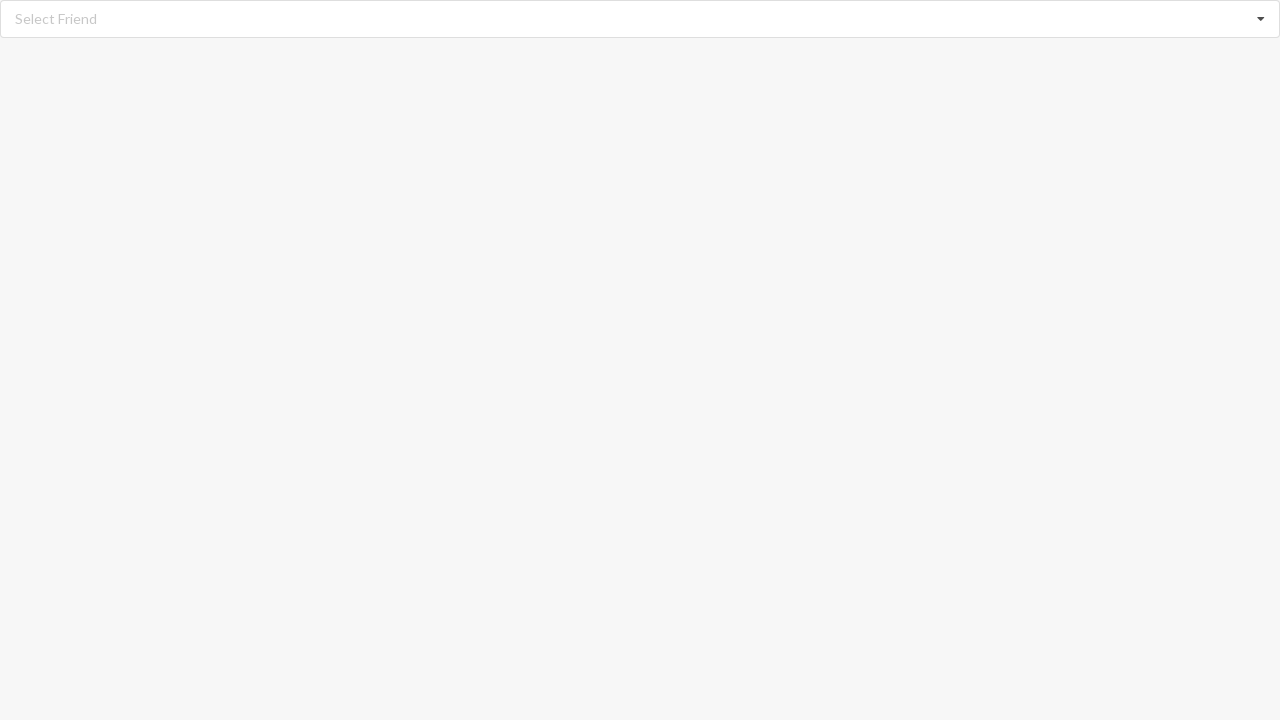

Clicked dropdown to open menu at (640, 19) on div.dropdown
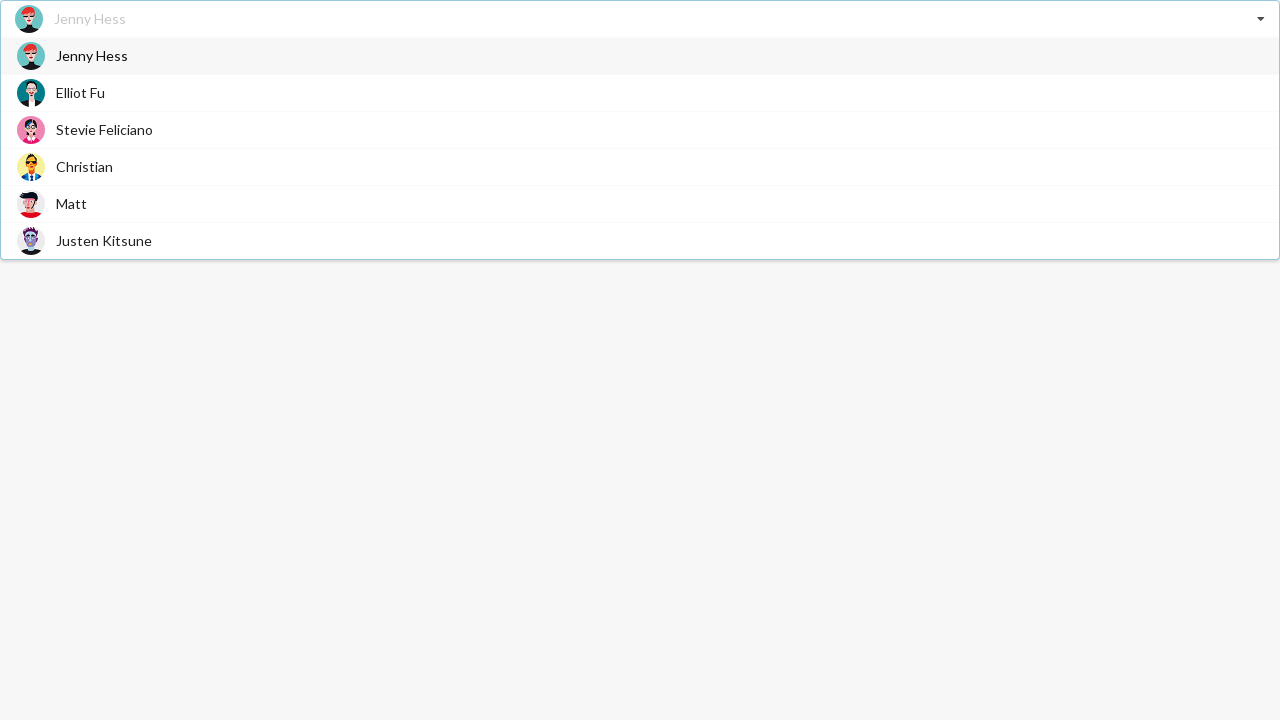

Dropdown menu items loaded
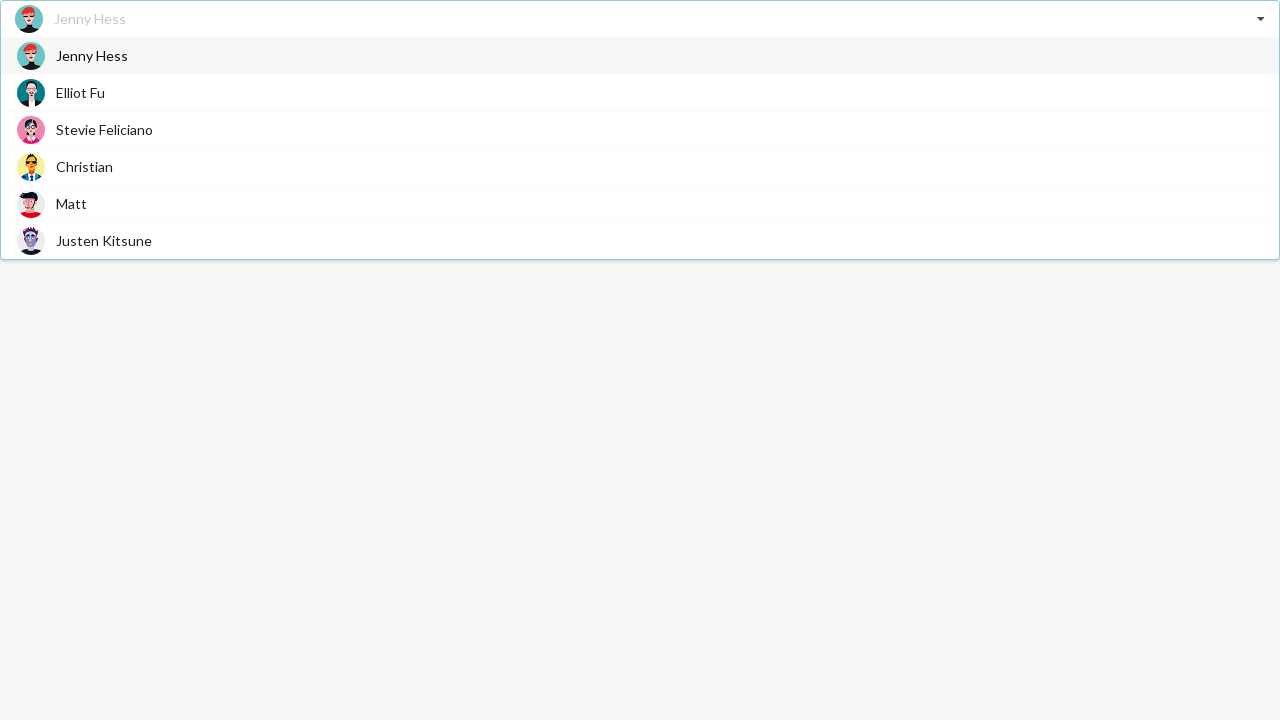

Selected 'Jenny Hess' from dropdown at (70, 19) on text=Jenny Hess
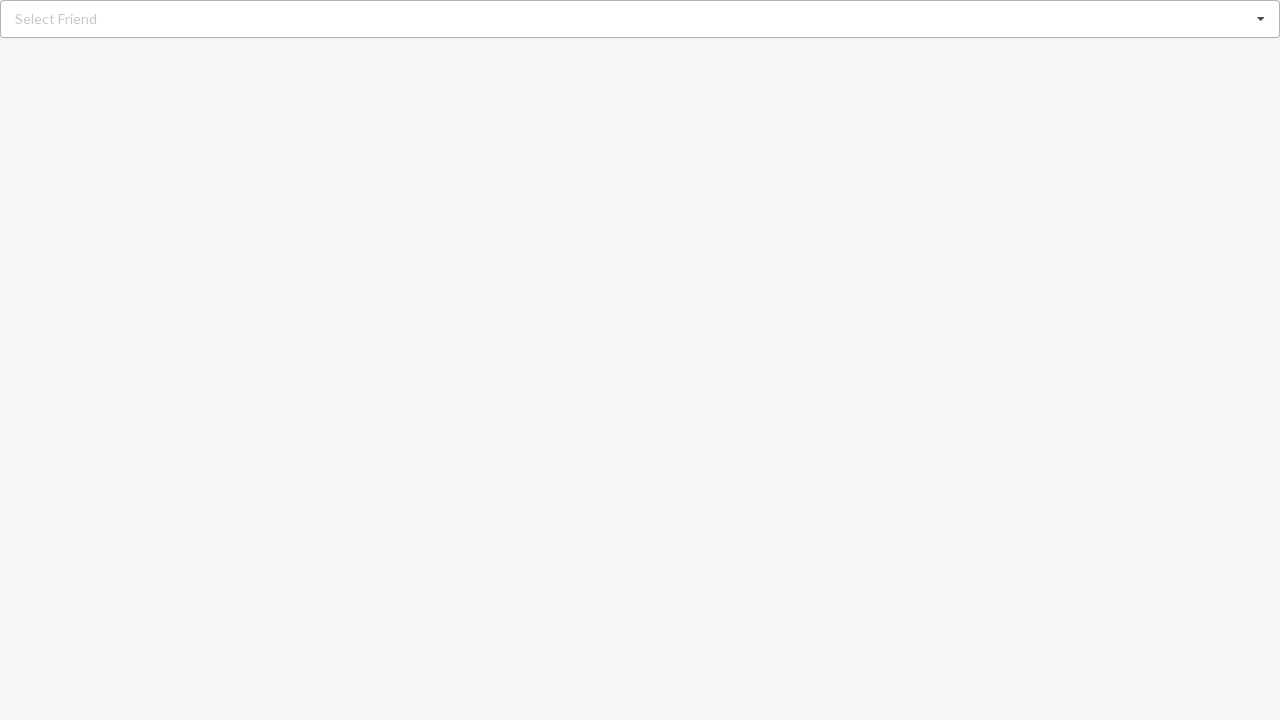

Clicked dropdown to open menu at (640, 19) on div.dropdown
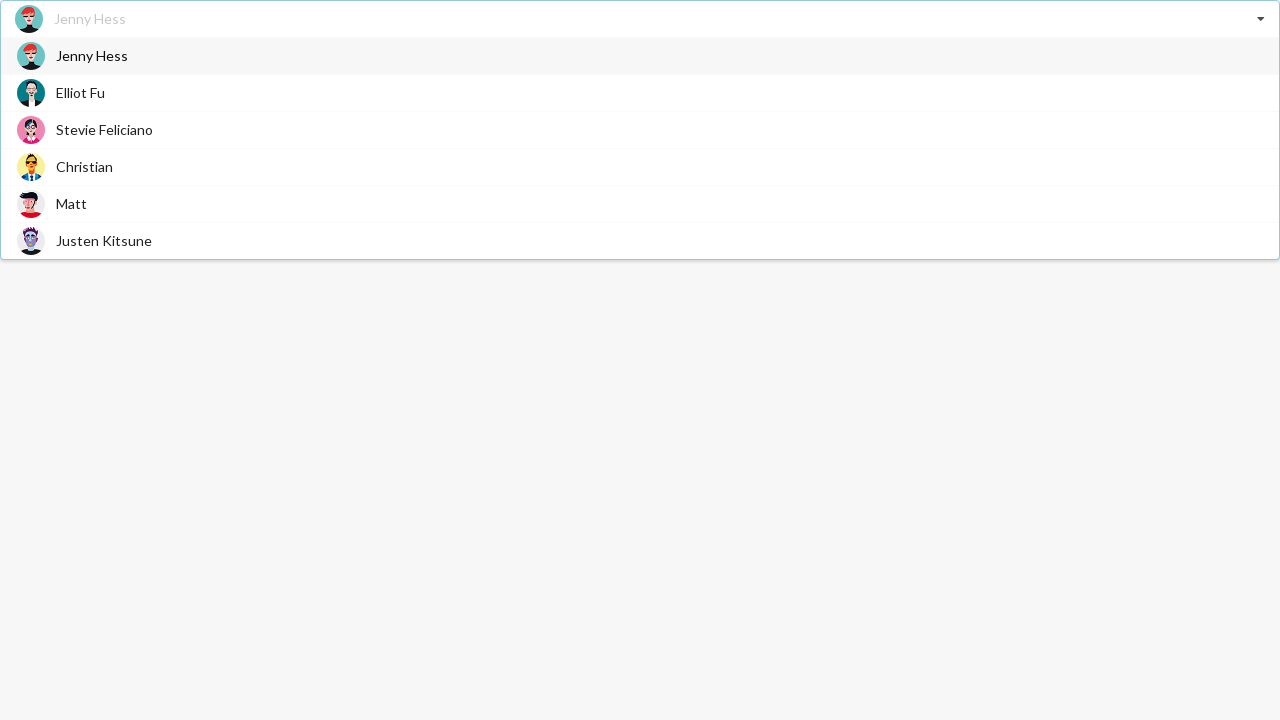

Dropdown menu items loaded
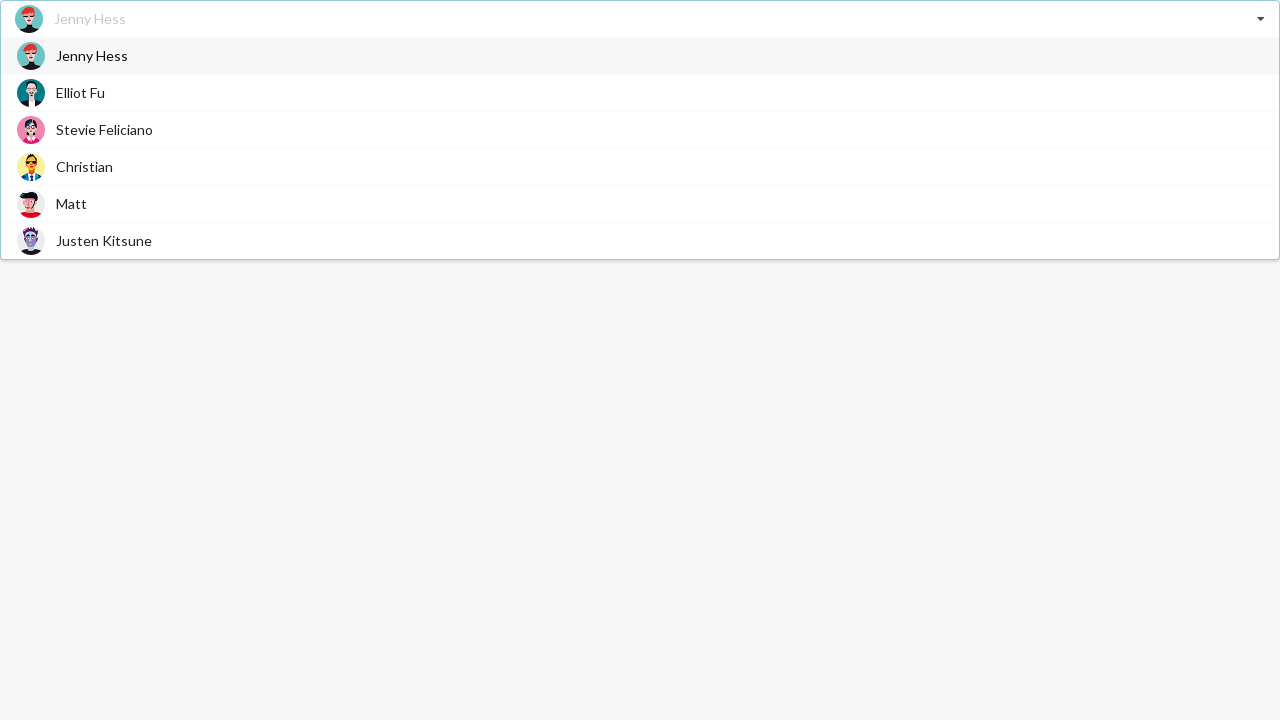

Selected 'Stevie Feliciano' from dropdown at (104, 130) on text=Stevie Feliciano
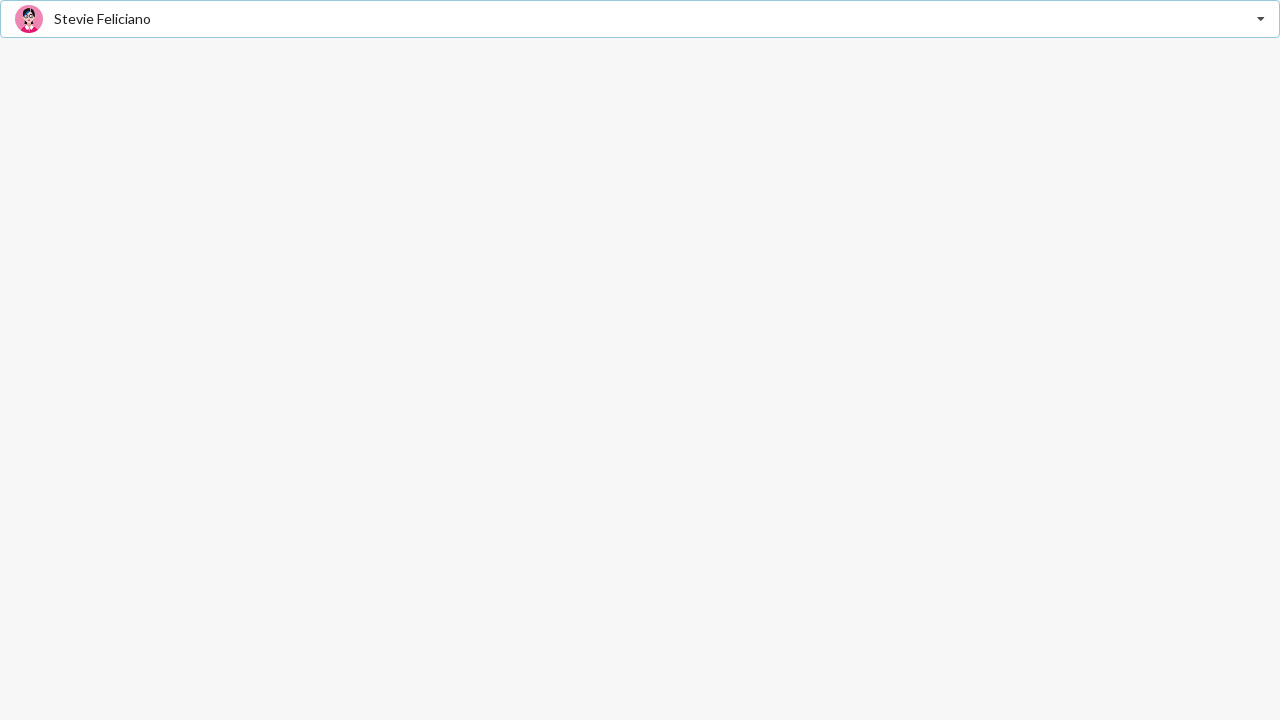

Clicked dropdown to open menu at (640, 19) on div.dropdown
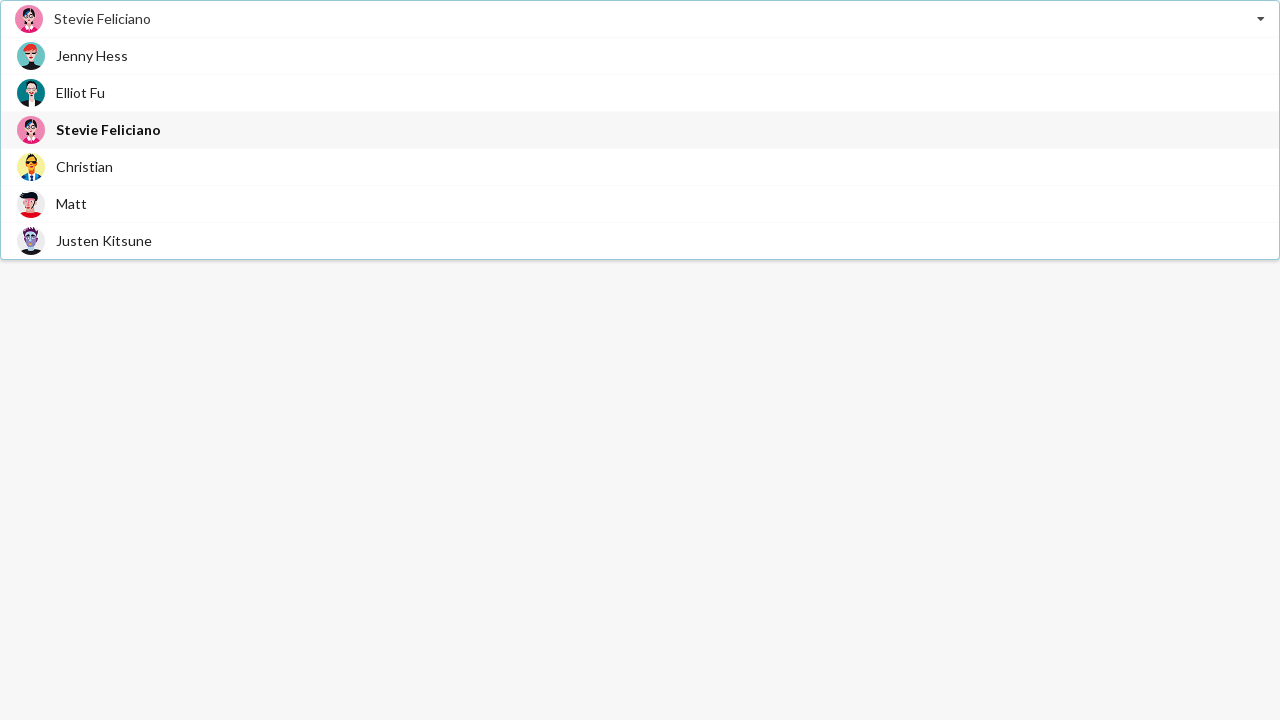

Dropdown menu items loaded
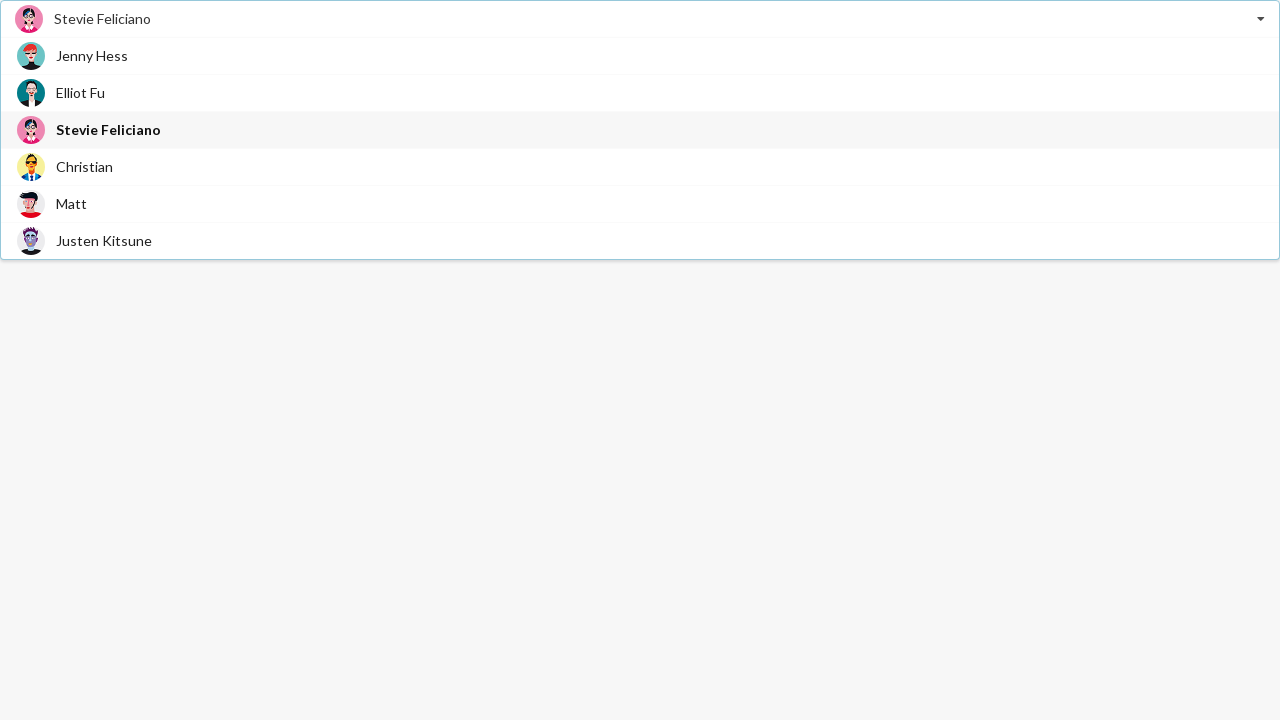

Selected 'Justen Kitsune' from dropdown at (104, 240) on text=Justen Kitsune
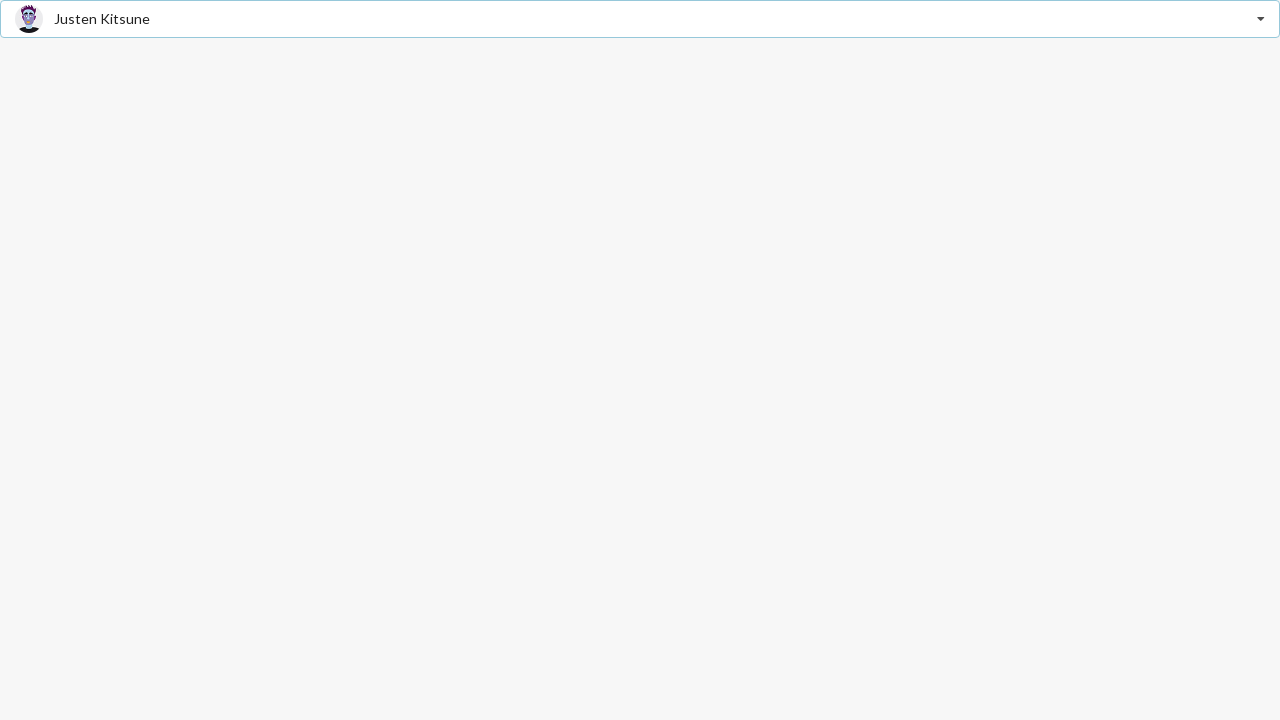

Clicked dropdown to open menu at (640, 19) on div.dropdown
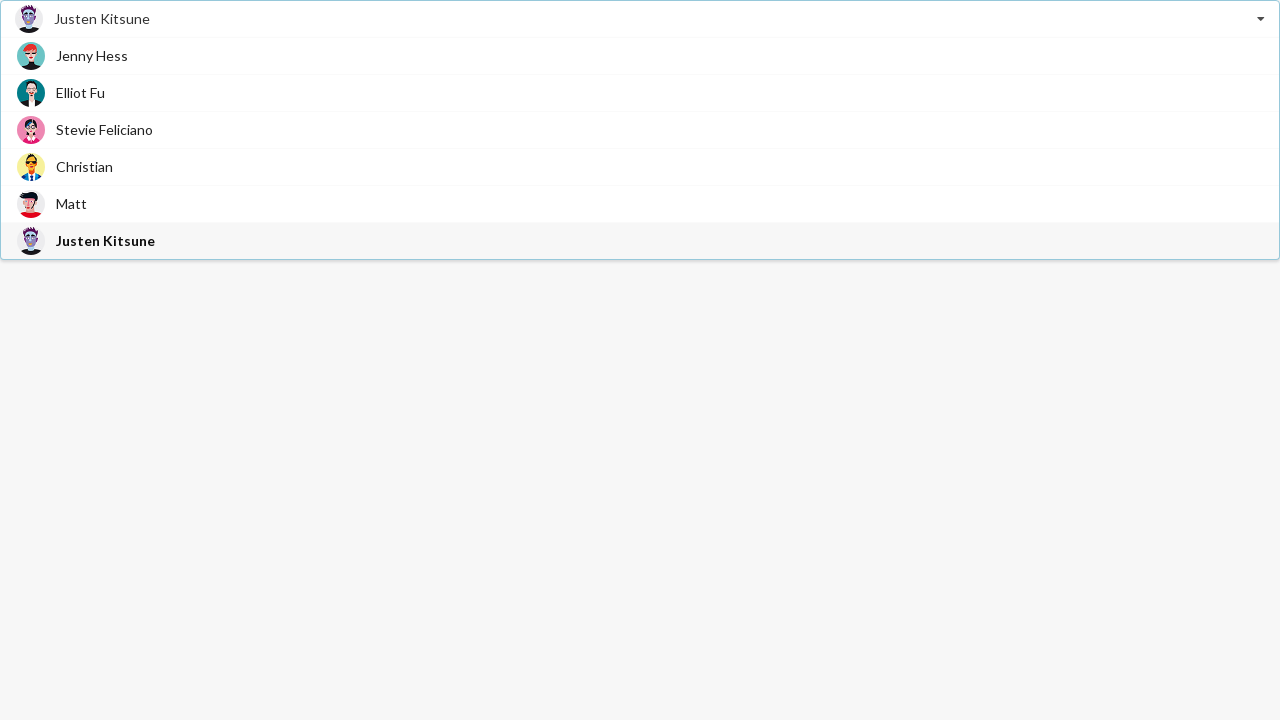

Dropdown menu items loaded
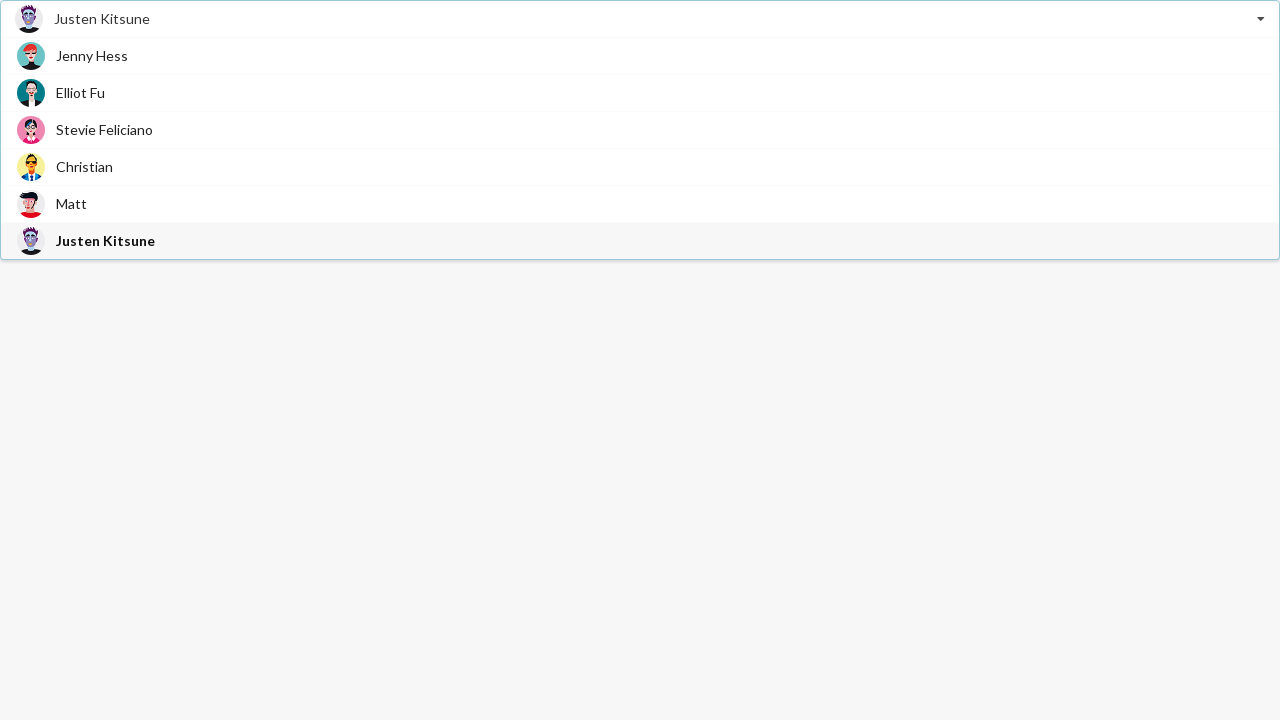

Selected 'Elliot Fu' from dropdown at (80, 92) on text=Elliot Fu
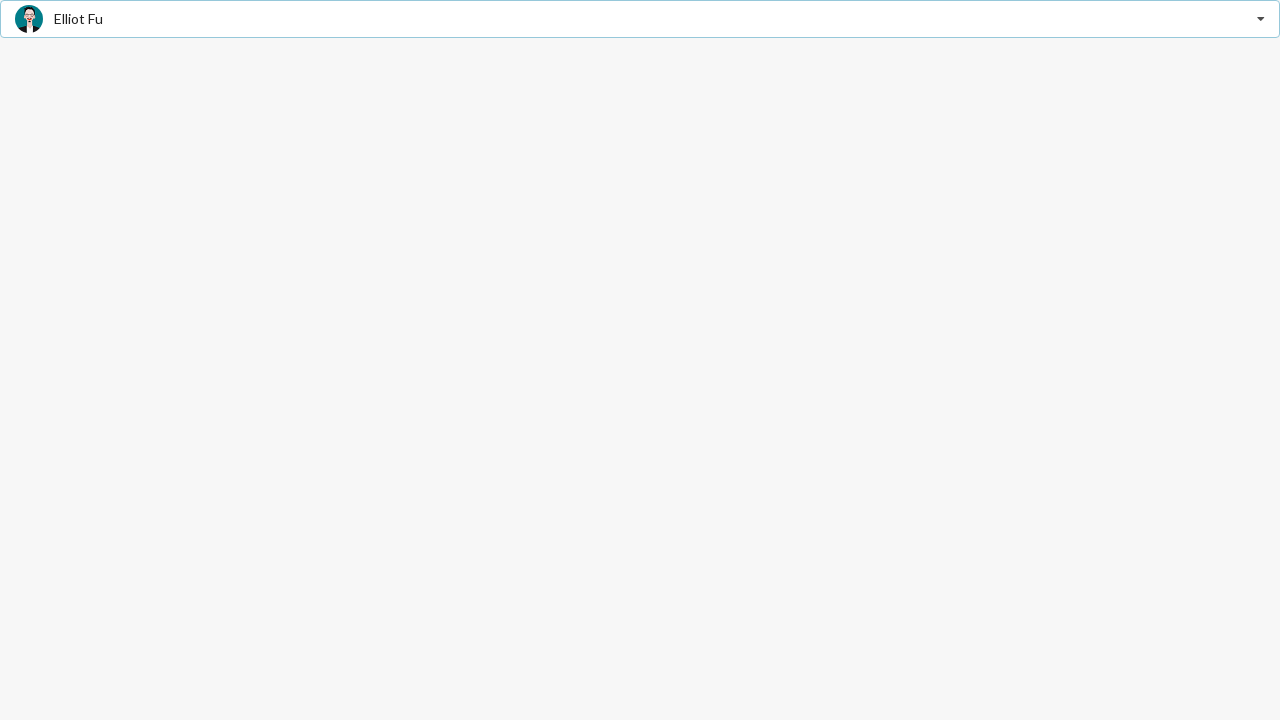

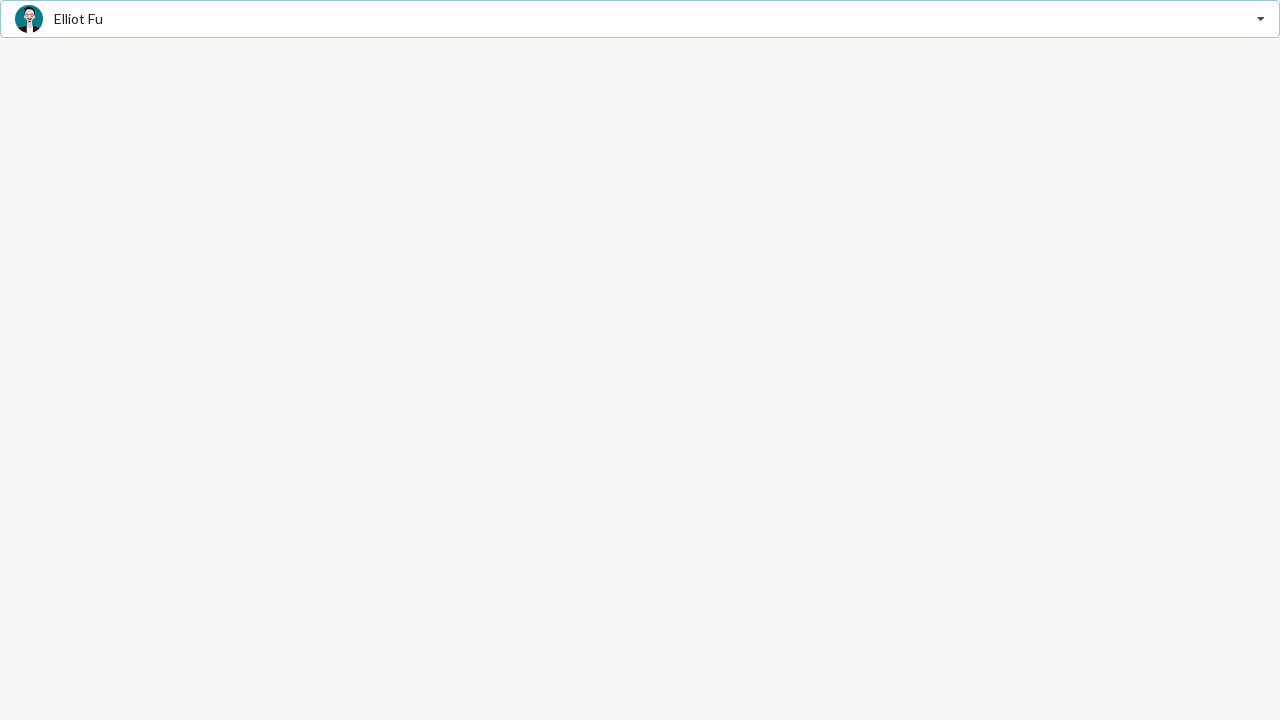